Tests calculator division by entering numbers, selecting divide operation, and clicking result

Starting URL: http://vanilton.net/calculatorSoapPHP/

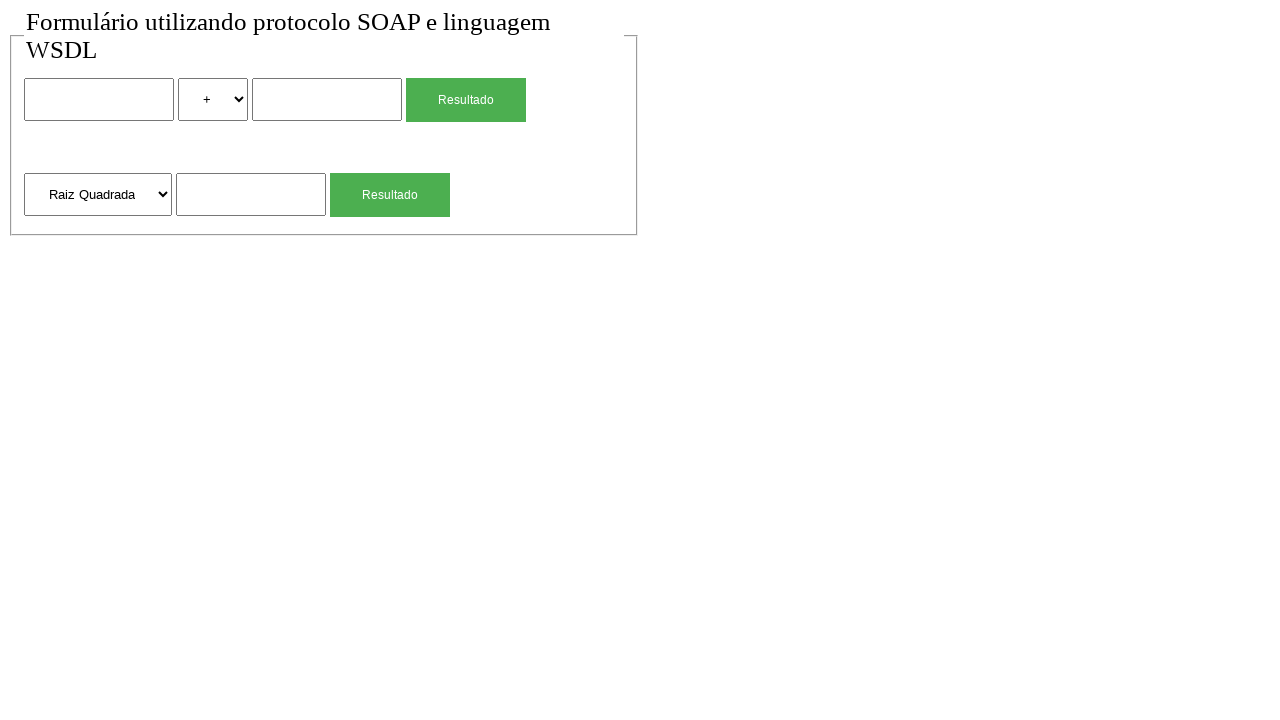

Filled first number input with '300' on input >> nth=0
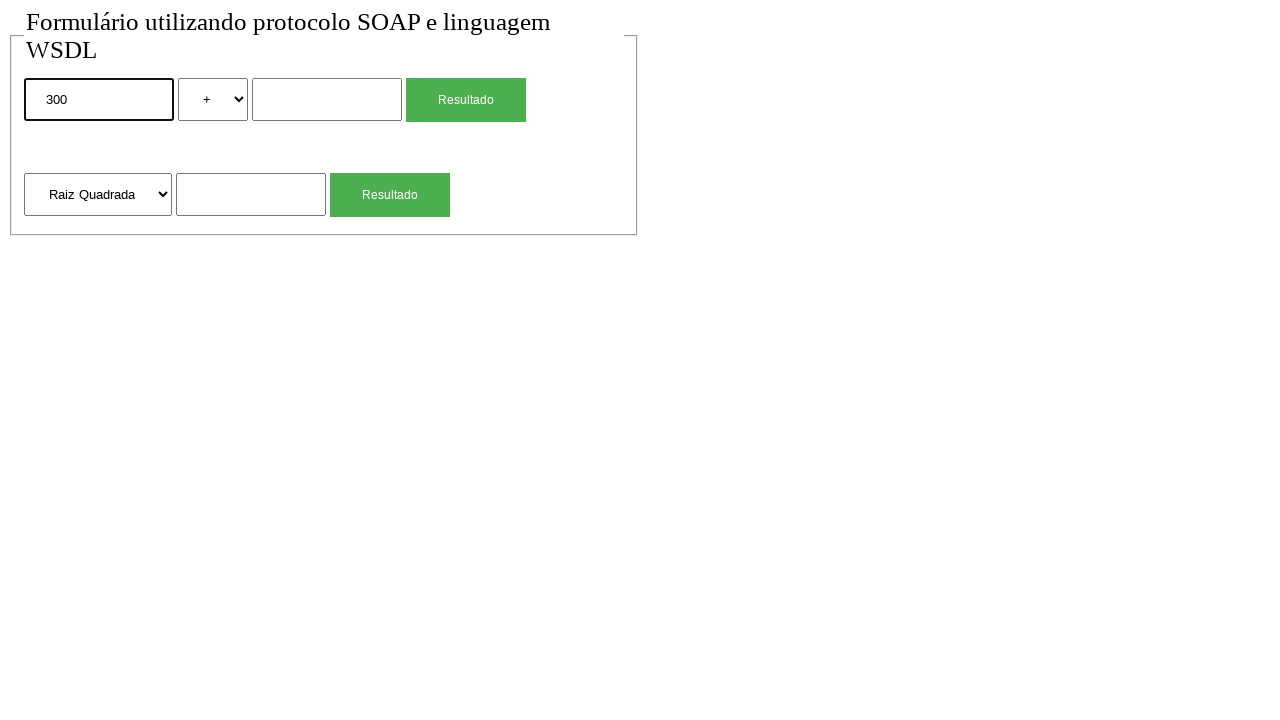

Selected division operation from dropdown on xpath=//select/option[contains(@value,"sum")]/..
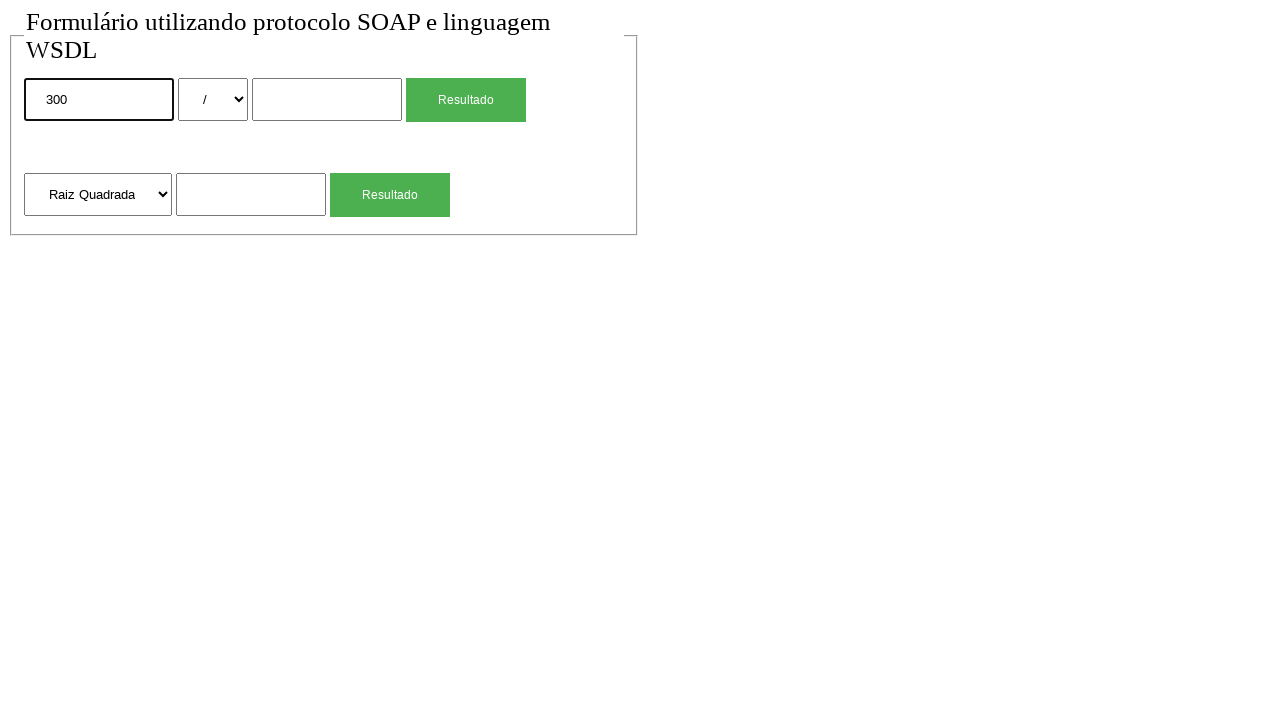

Filled second number input with '100' on input >> nth=1
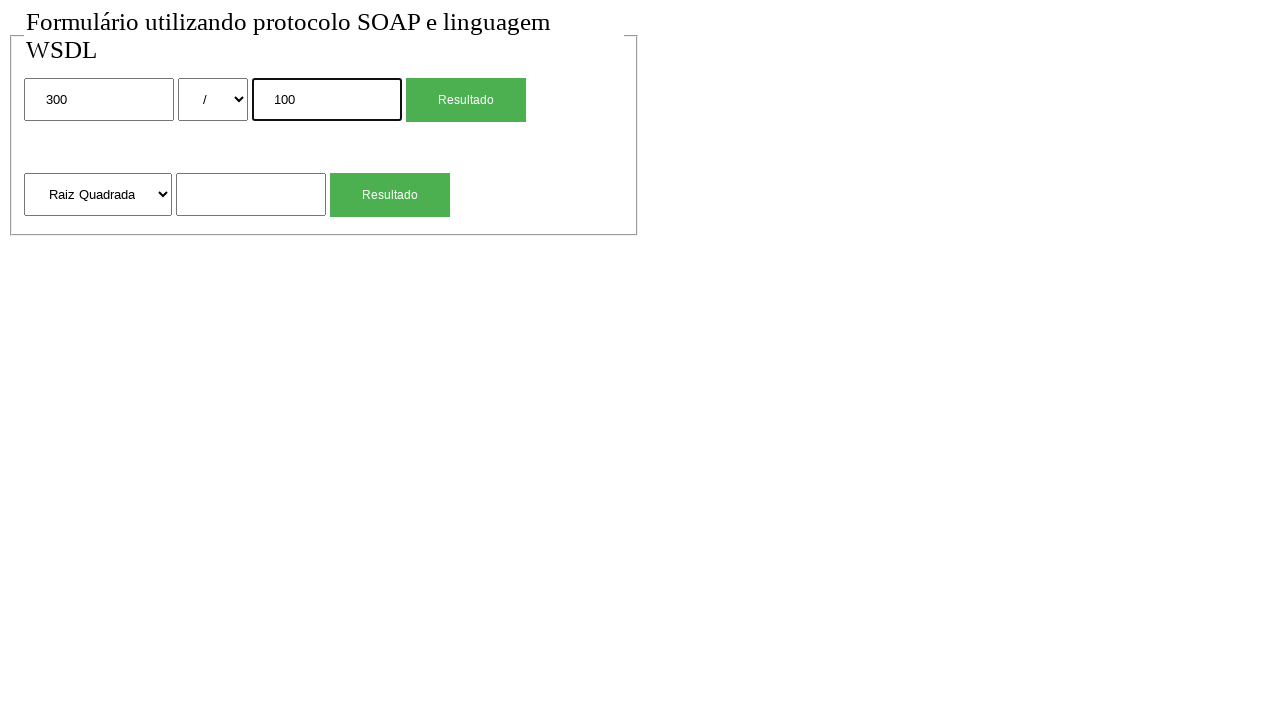

Clicked Resultado button to calculate division result at (466, 100) on input[value='Resultado'] >> nth=0
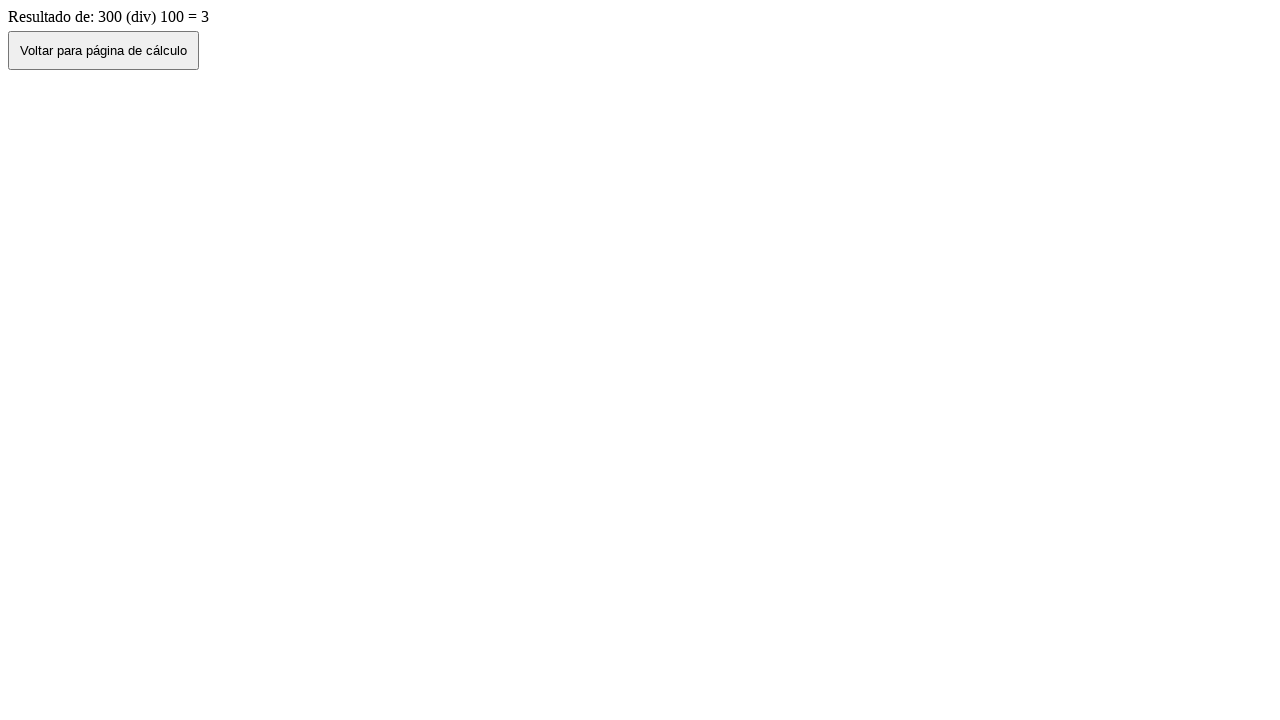

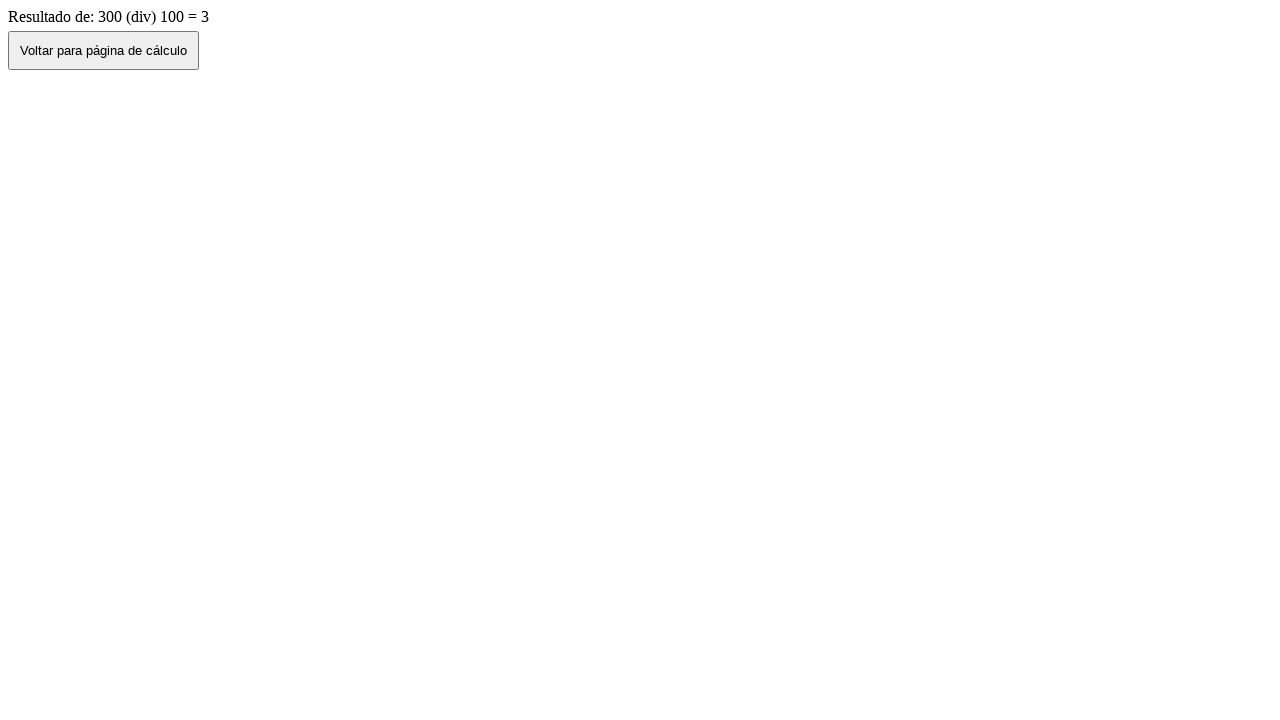